Tests a form submission by filling in first name, last name, job title, selecting education level and gender options, choosing experience from dropdown, entering a date, and submitting the form.

Starting URL: https://formy-project.herokuapp.com/form

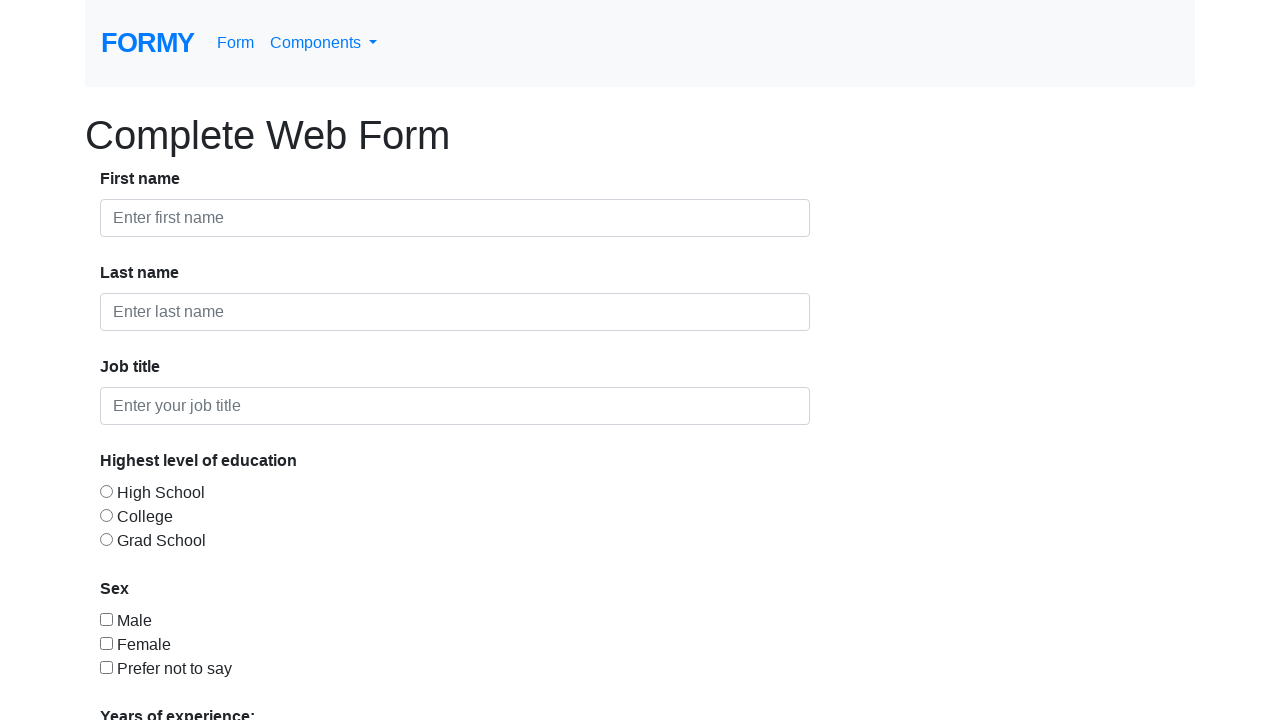

Filled first name field with 'HELLO' on #first-name
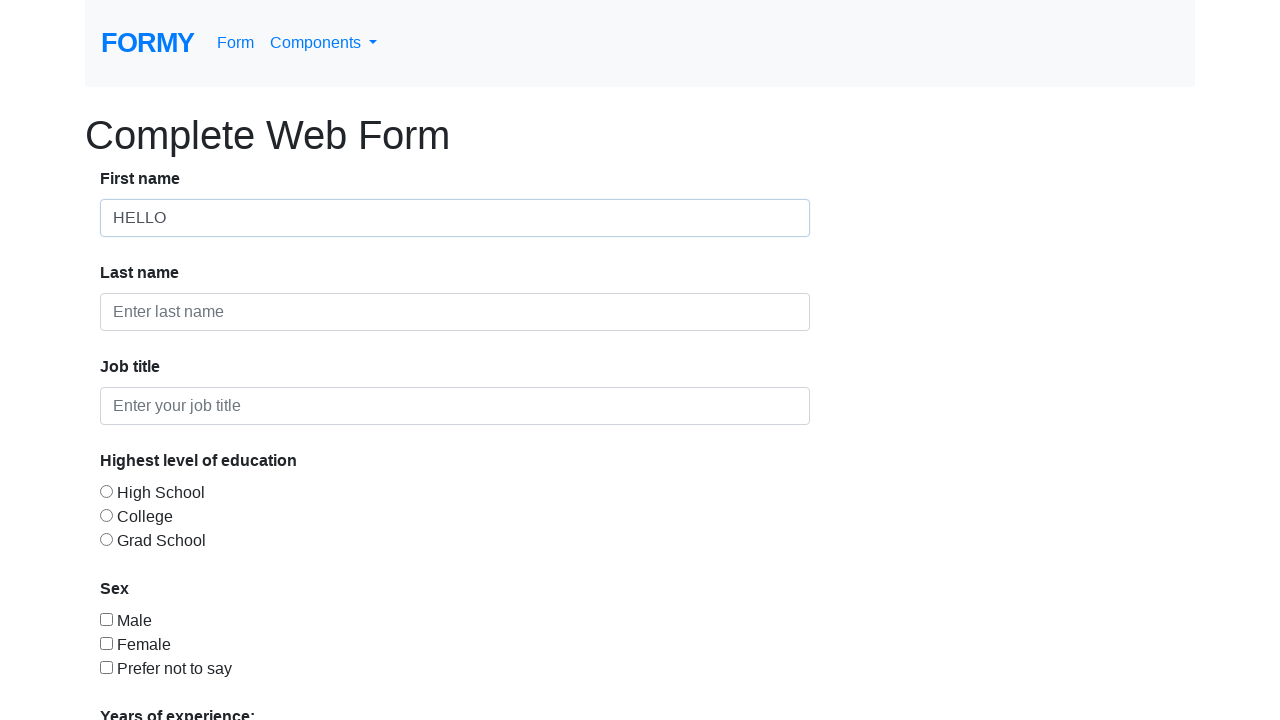

Filled last name field with 'kkkkksksksk' on #last-name
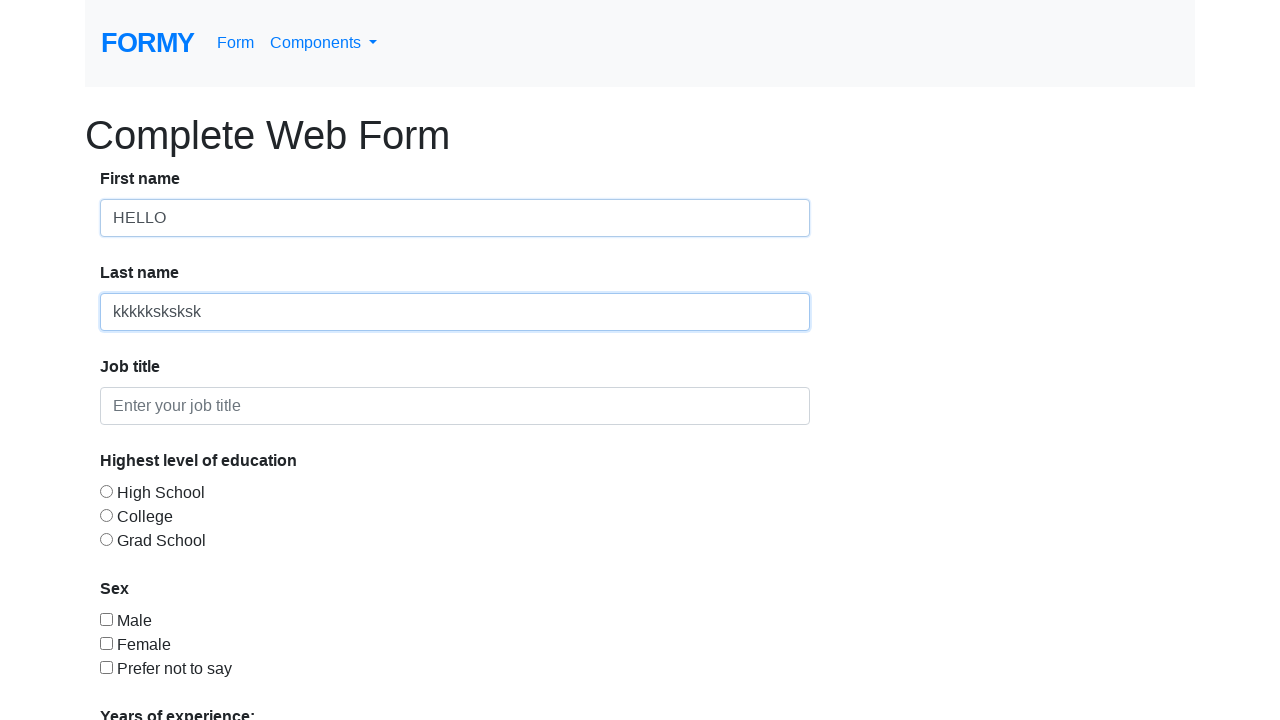

Filled job title field with 'CTO' on #job-title
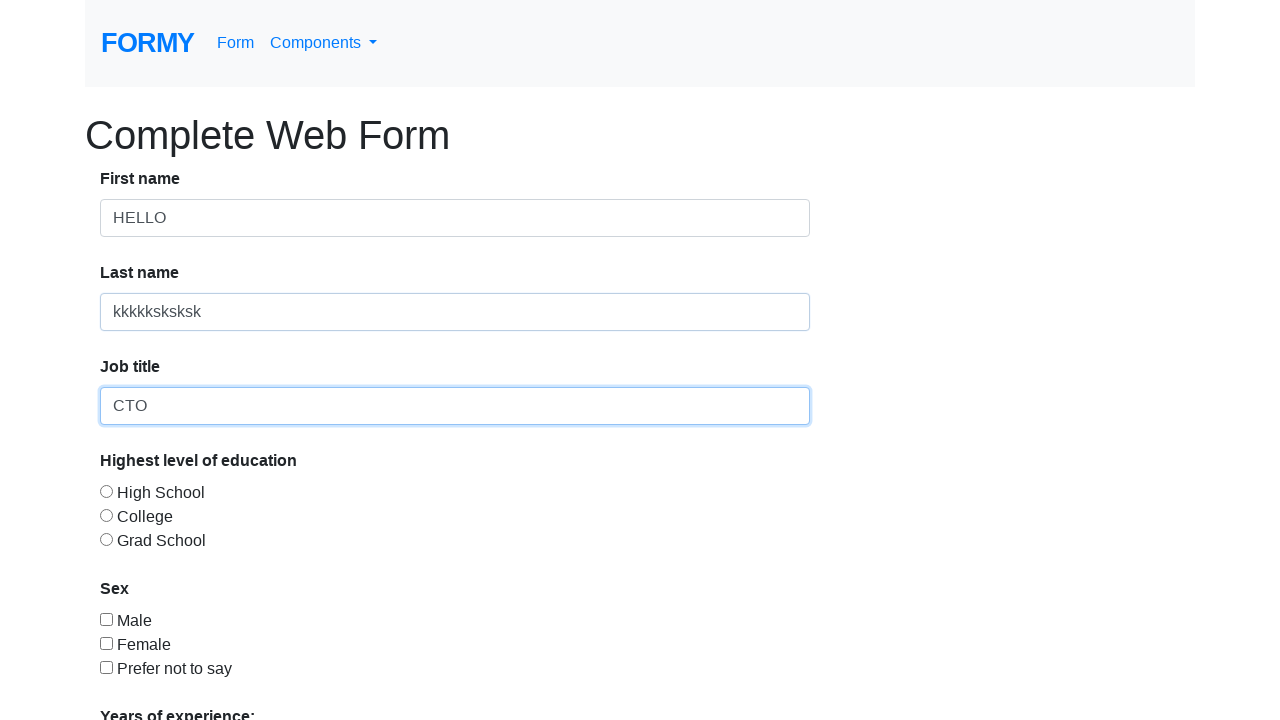

Selected education level option (radio button 1) at (106, 491) on #radio-button-1
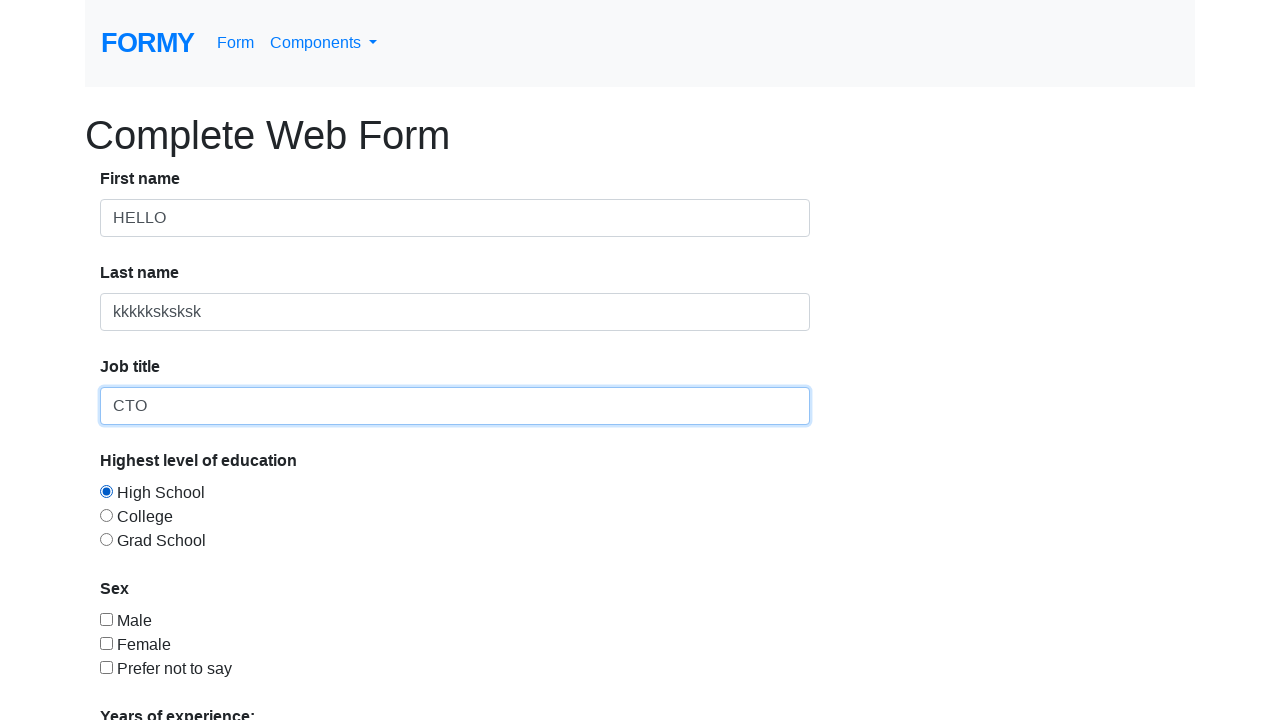

Selected gender option (checkbox 1) at (106, 619) on #checkbox-1
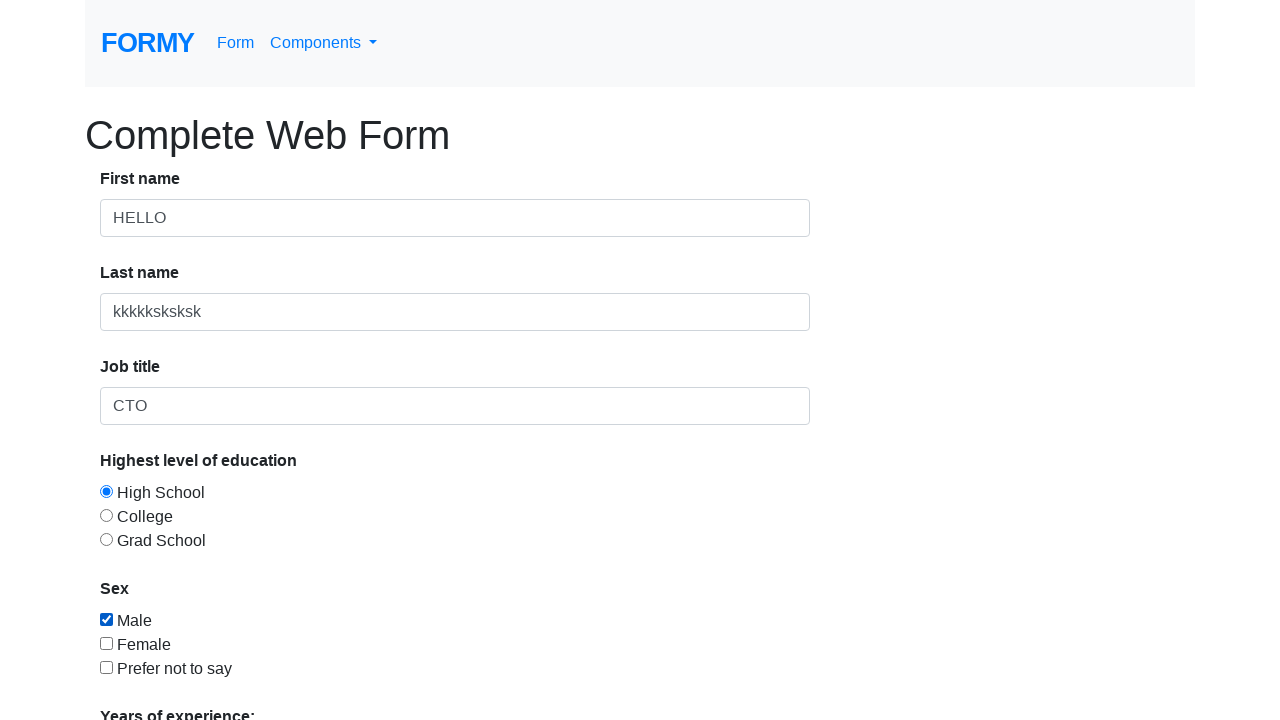

Opened experience dropdown menu at (270, 519) on #select-menu
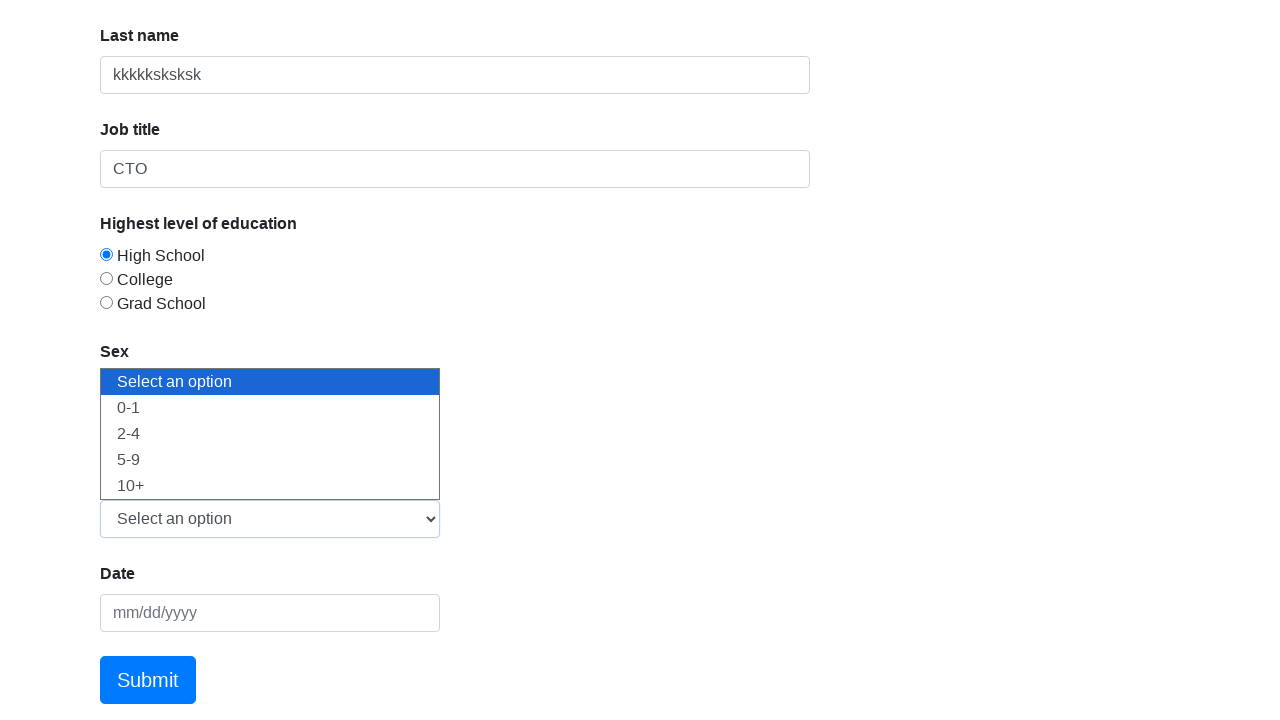

Selected experience option from dropdown (index 2) on #select-menu
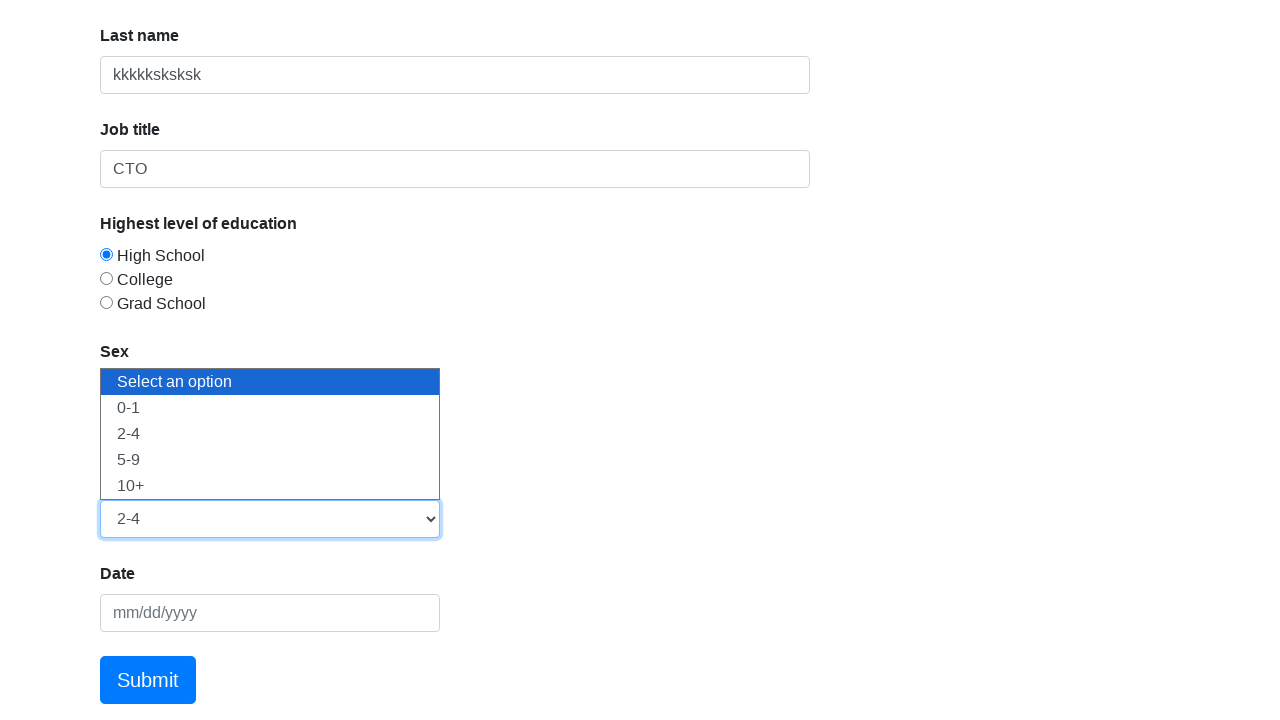

Filled date picker with '29121999' on #datepicker
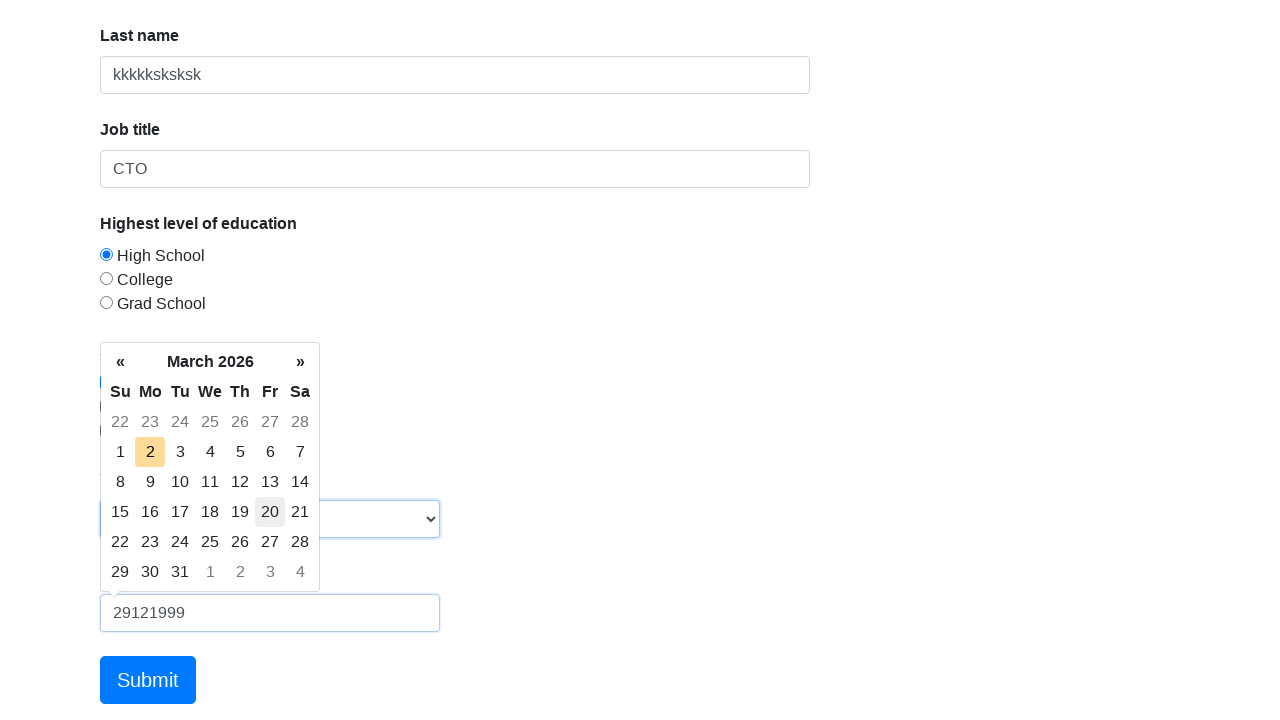

Pressed Enter to close date picker on #datepicker
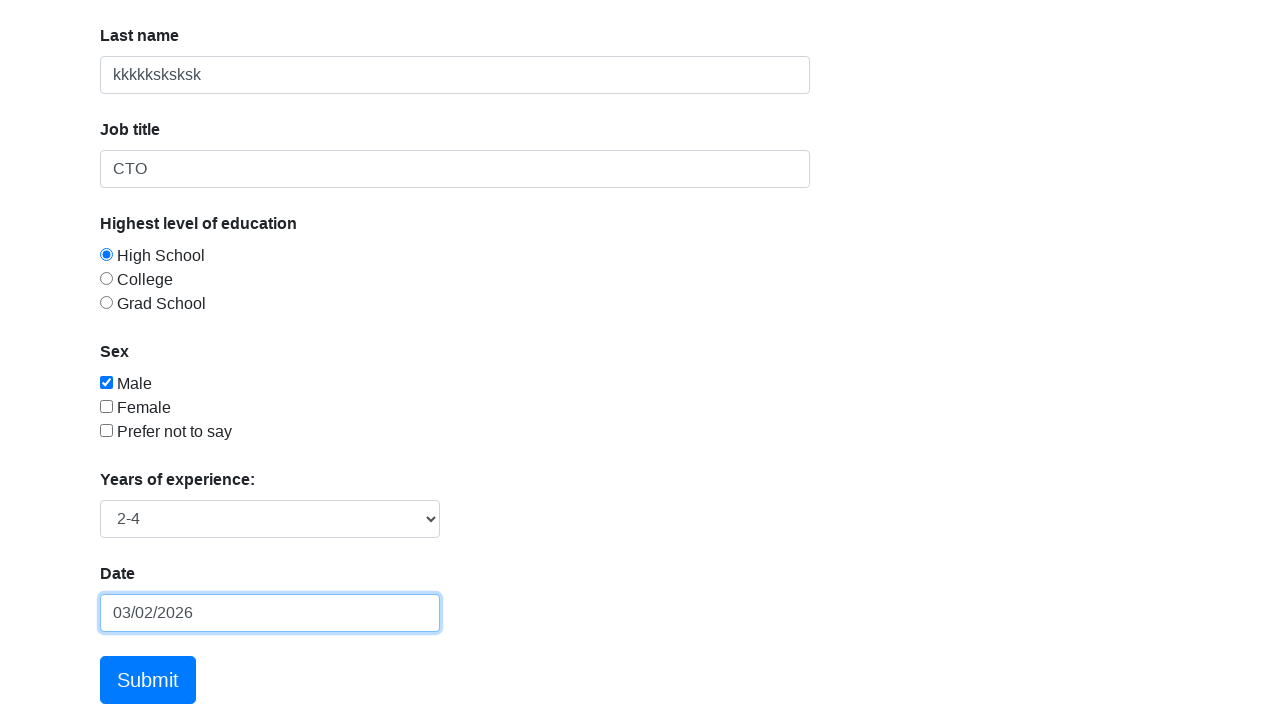

Clicked form submit button at (148, 680) on a[role='button']
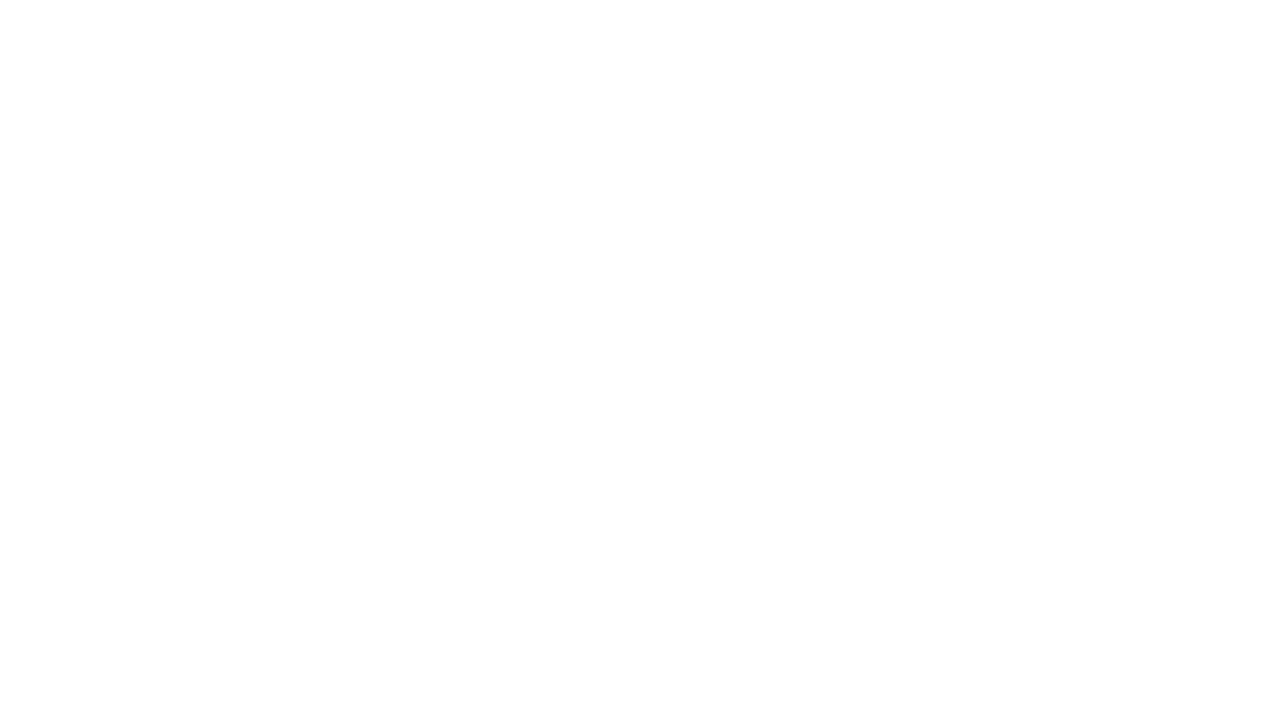

Verified page title is 'Formy'
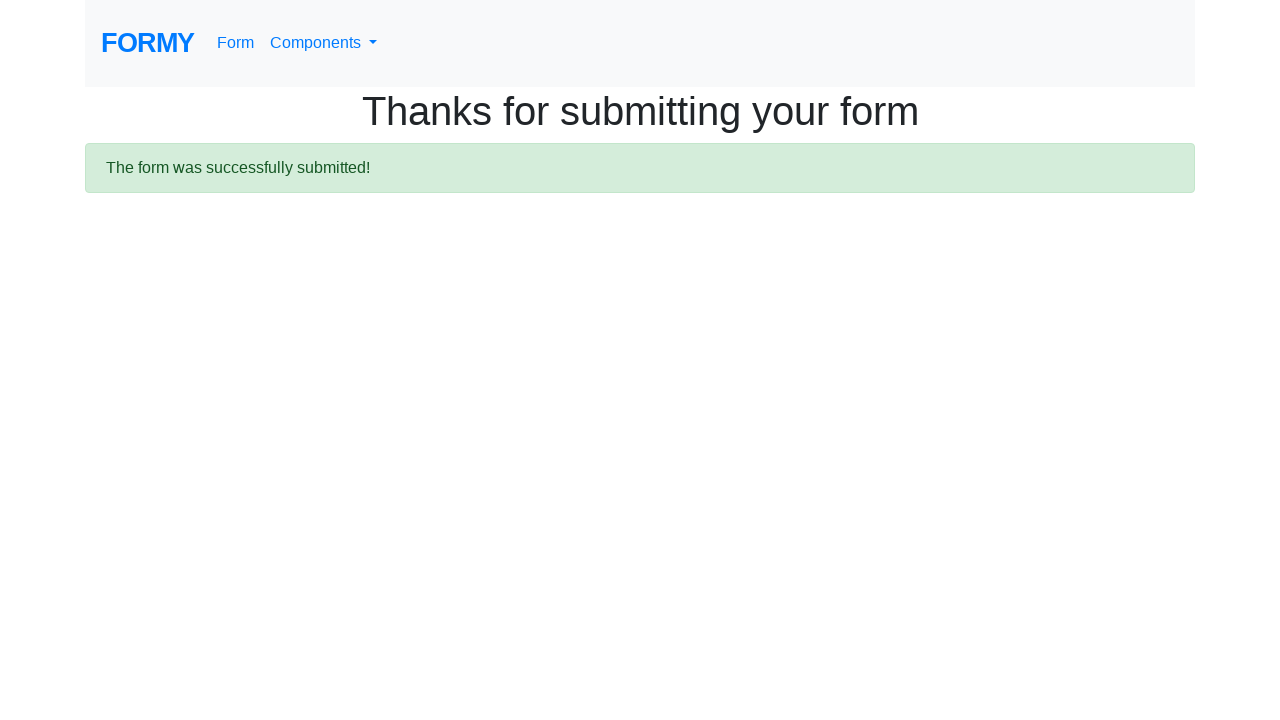

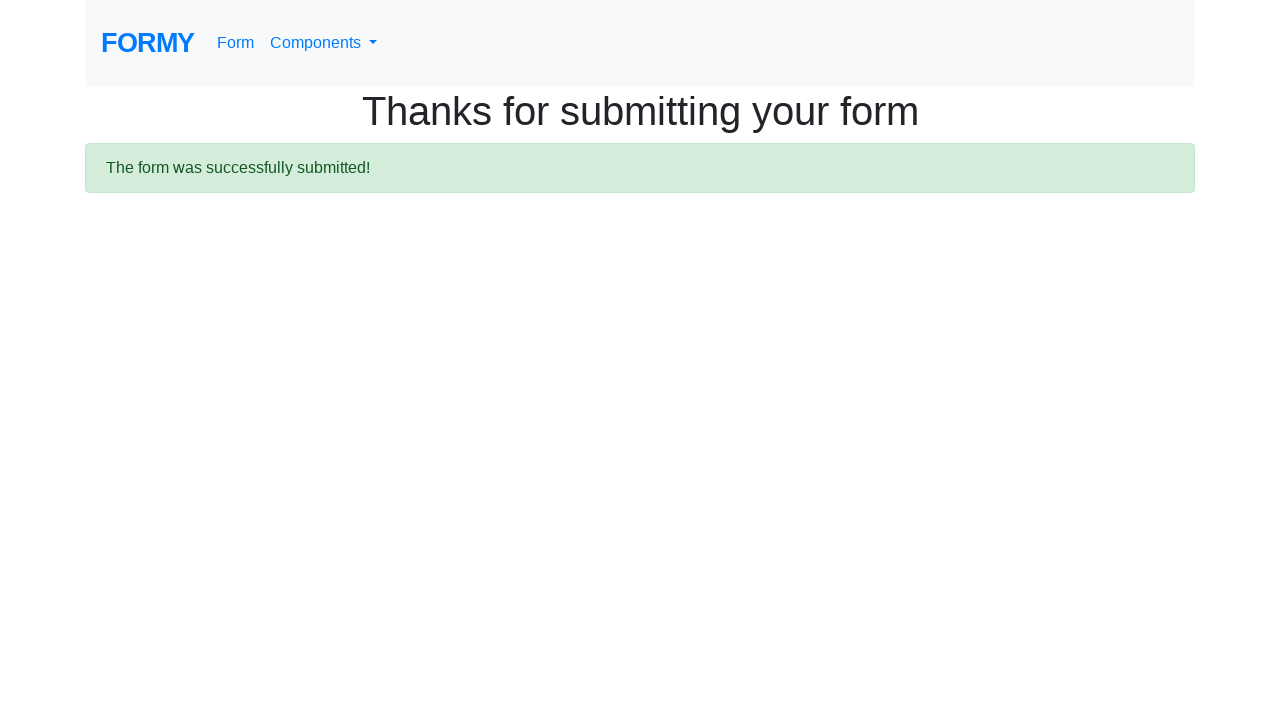